Tests browser window manipulation by maximizing the window and then switching to fullscreen mode on the Selenium website.

Starting URL: https://www.selenium.dev/

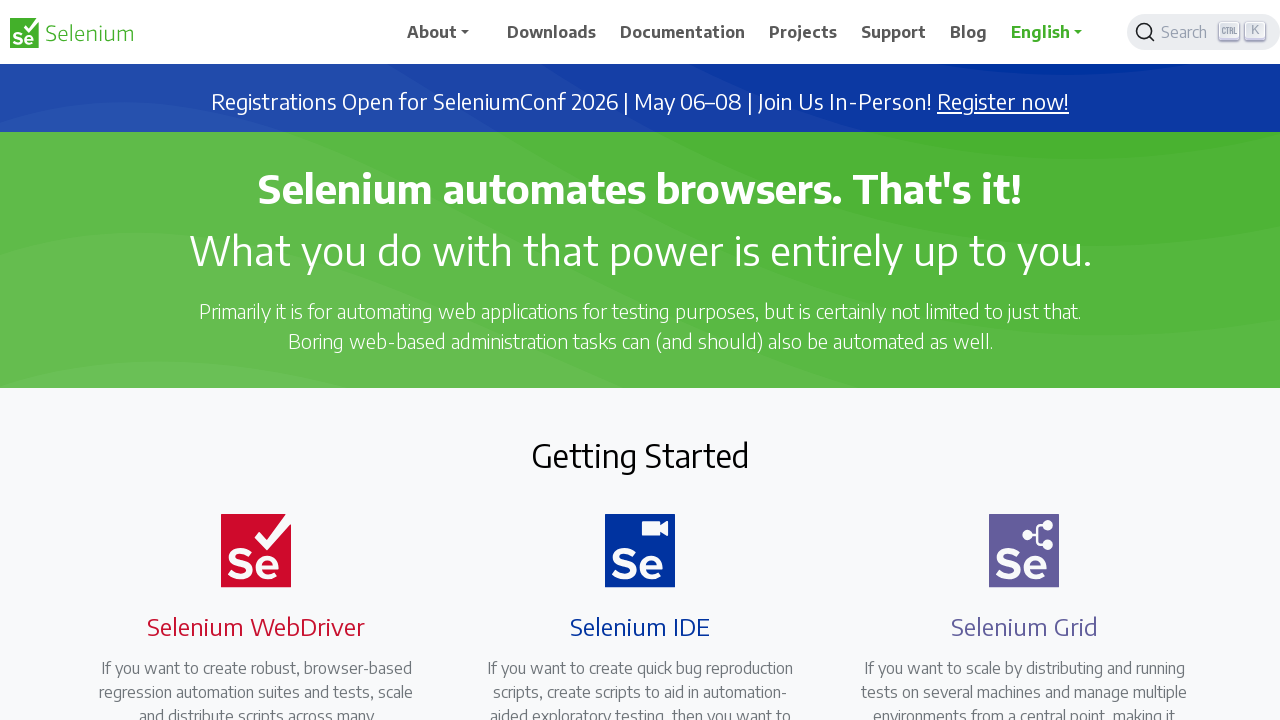

Navigated to Selenium website
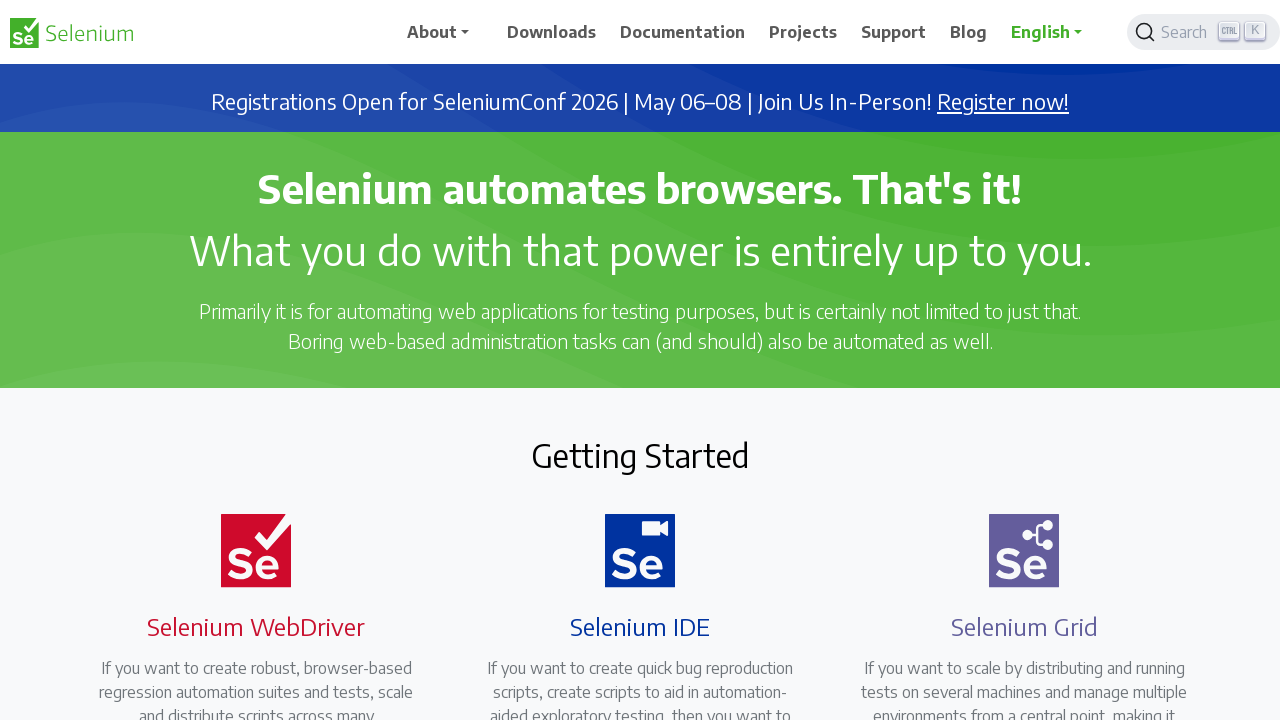

Set viewport size to 1920x1080 to maximize window
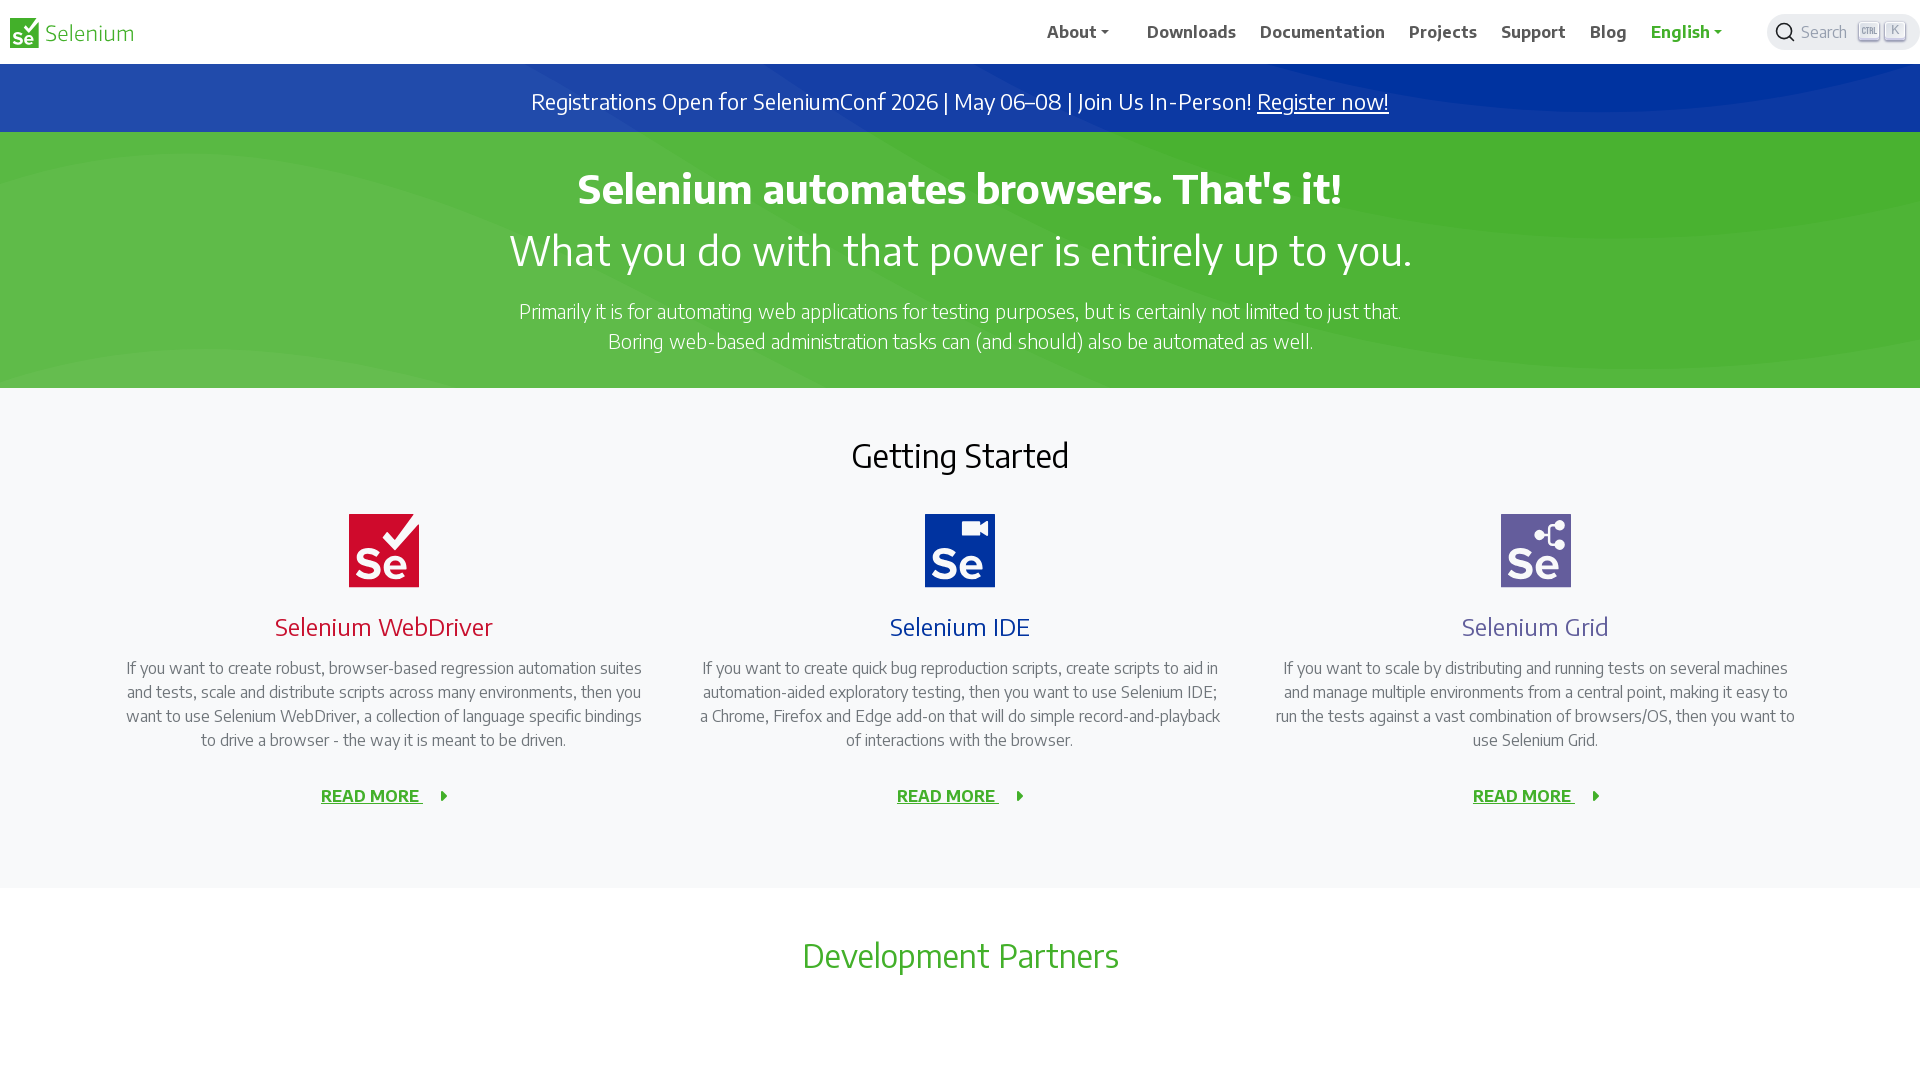

Pressed F11 key to enter fullscreen mode
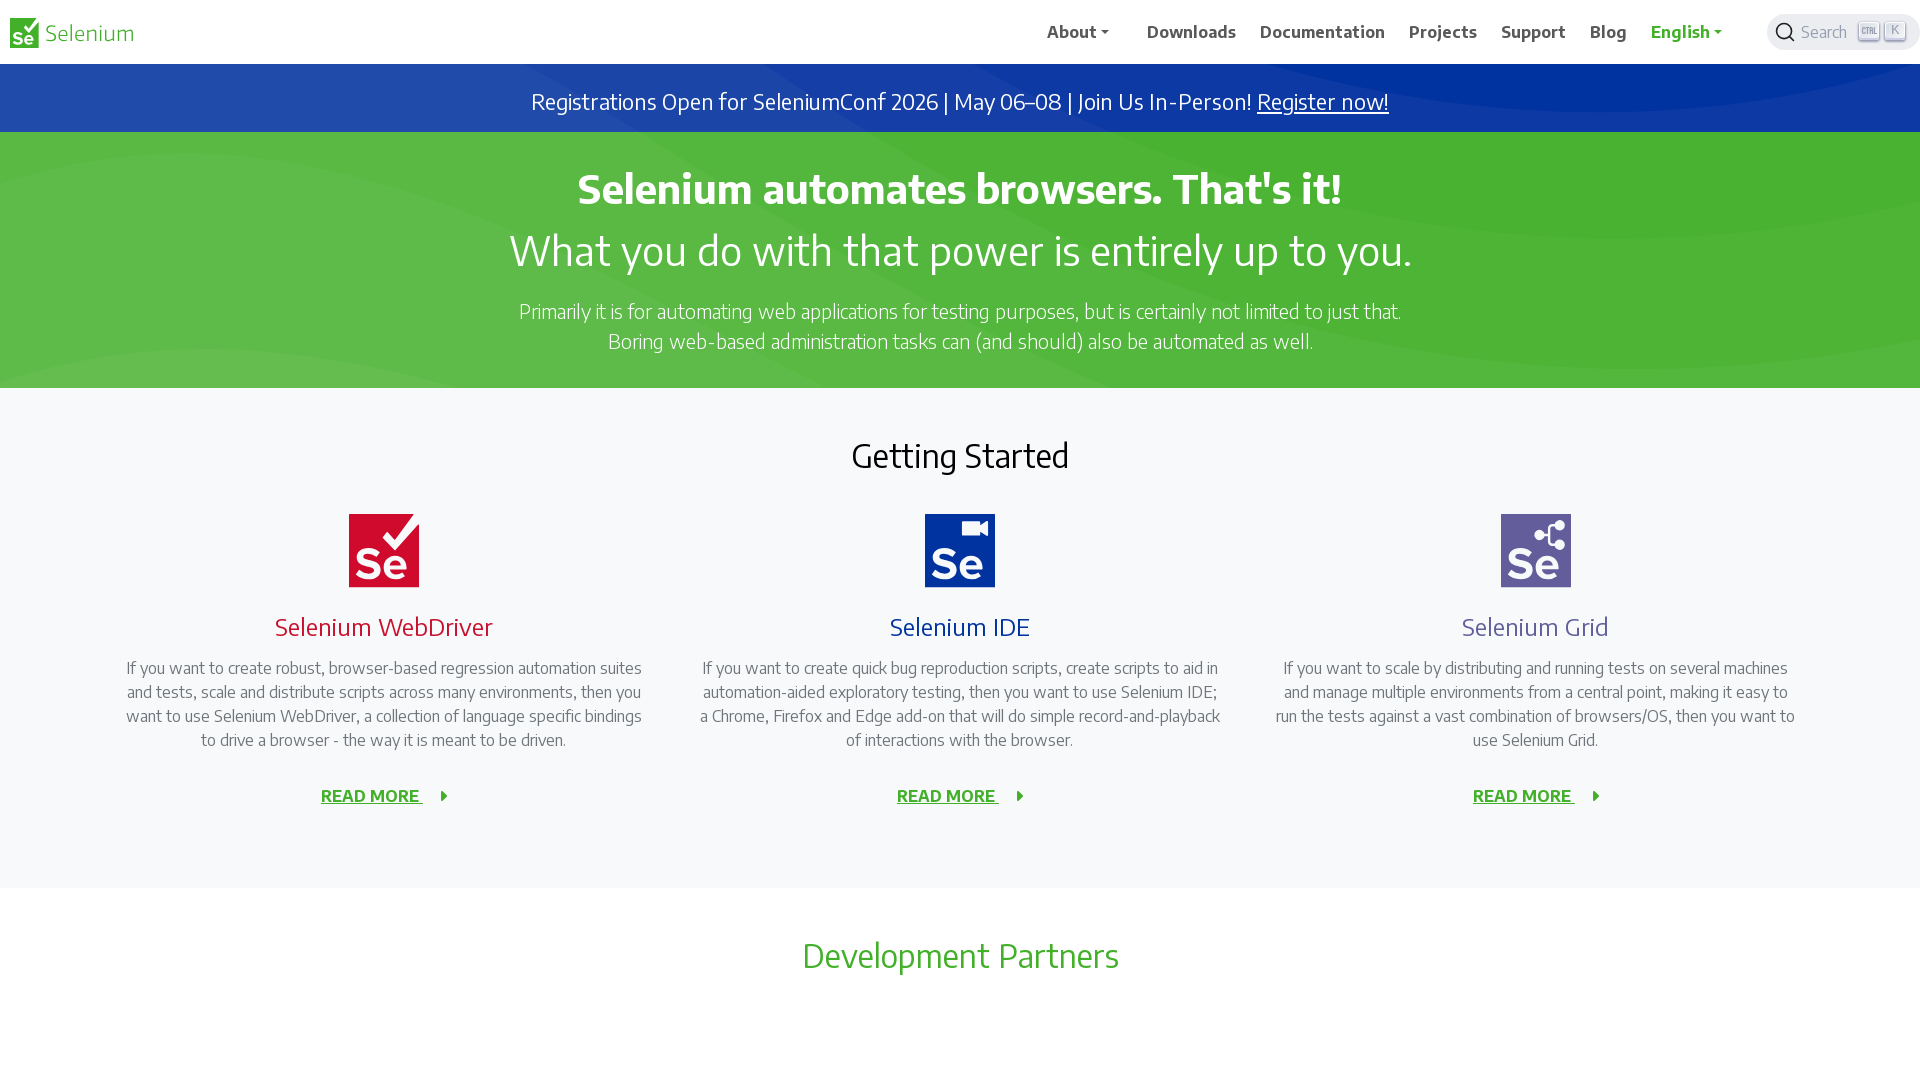

Waited 1 second to observe fullscreen effect
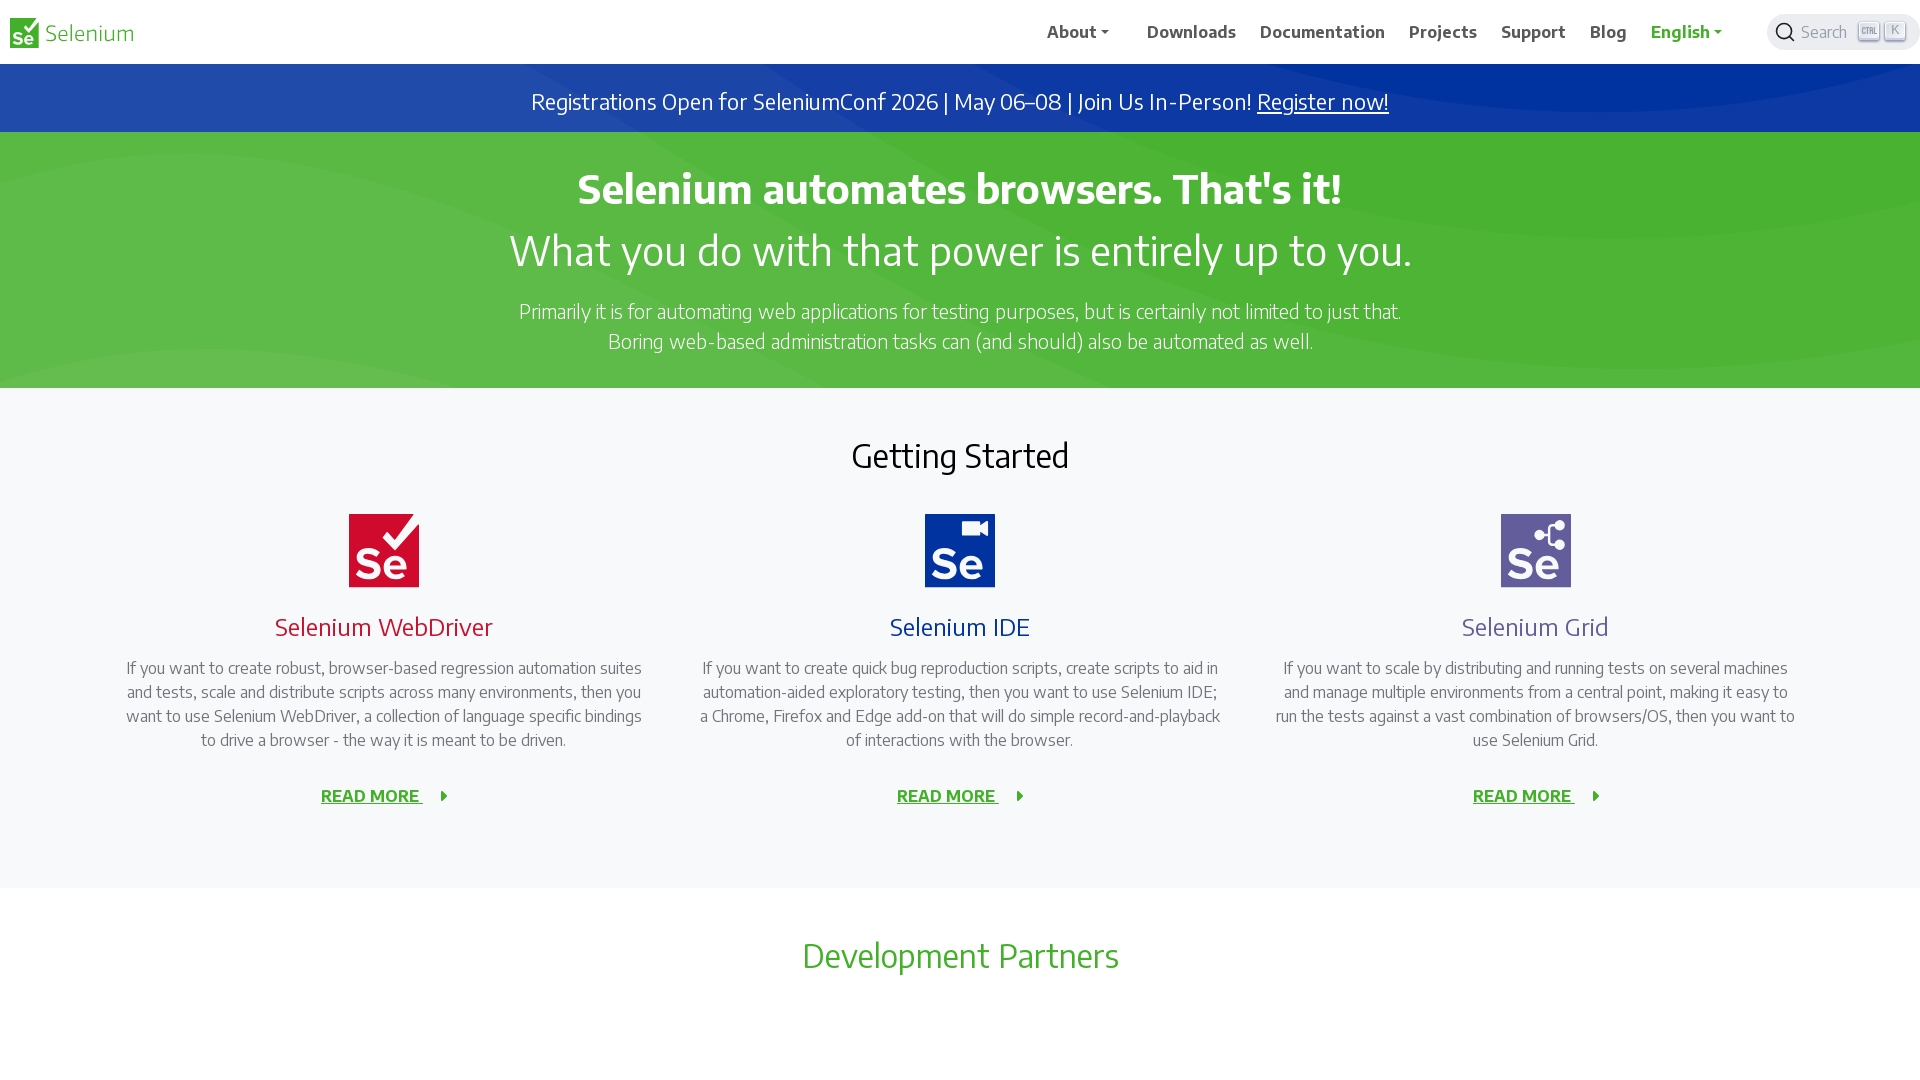

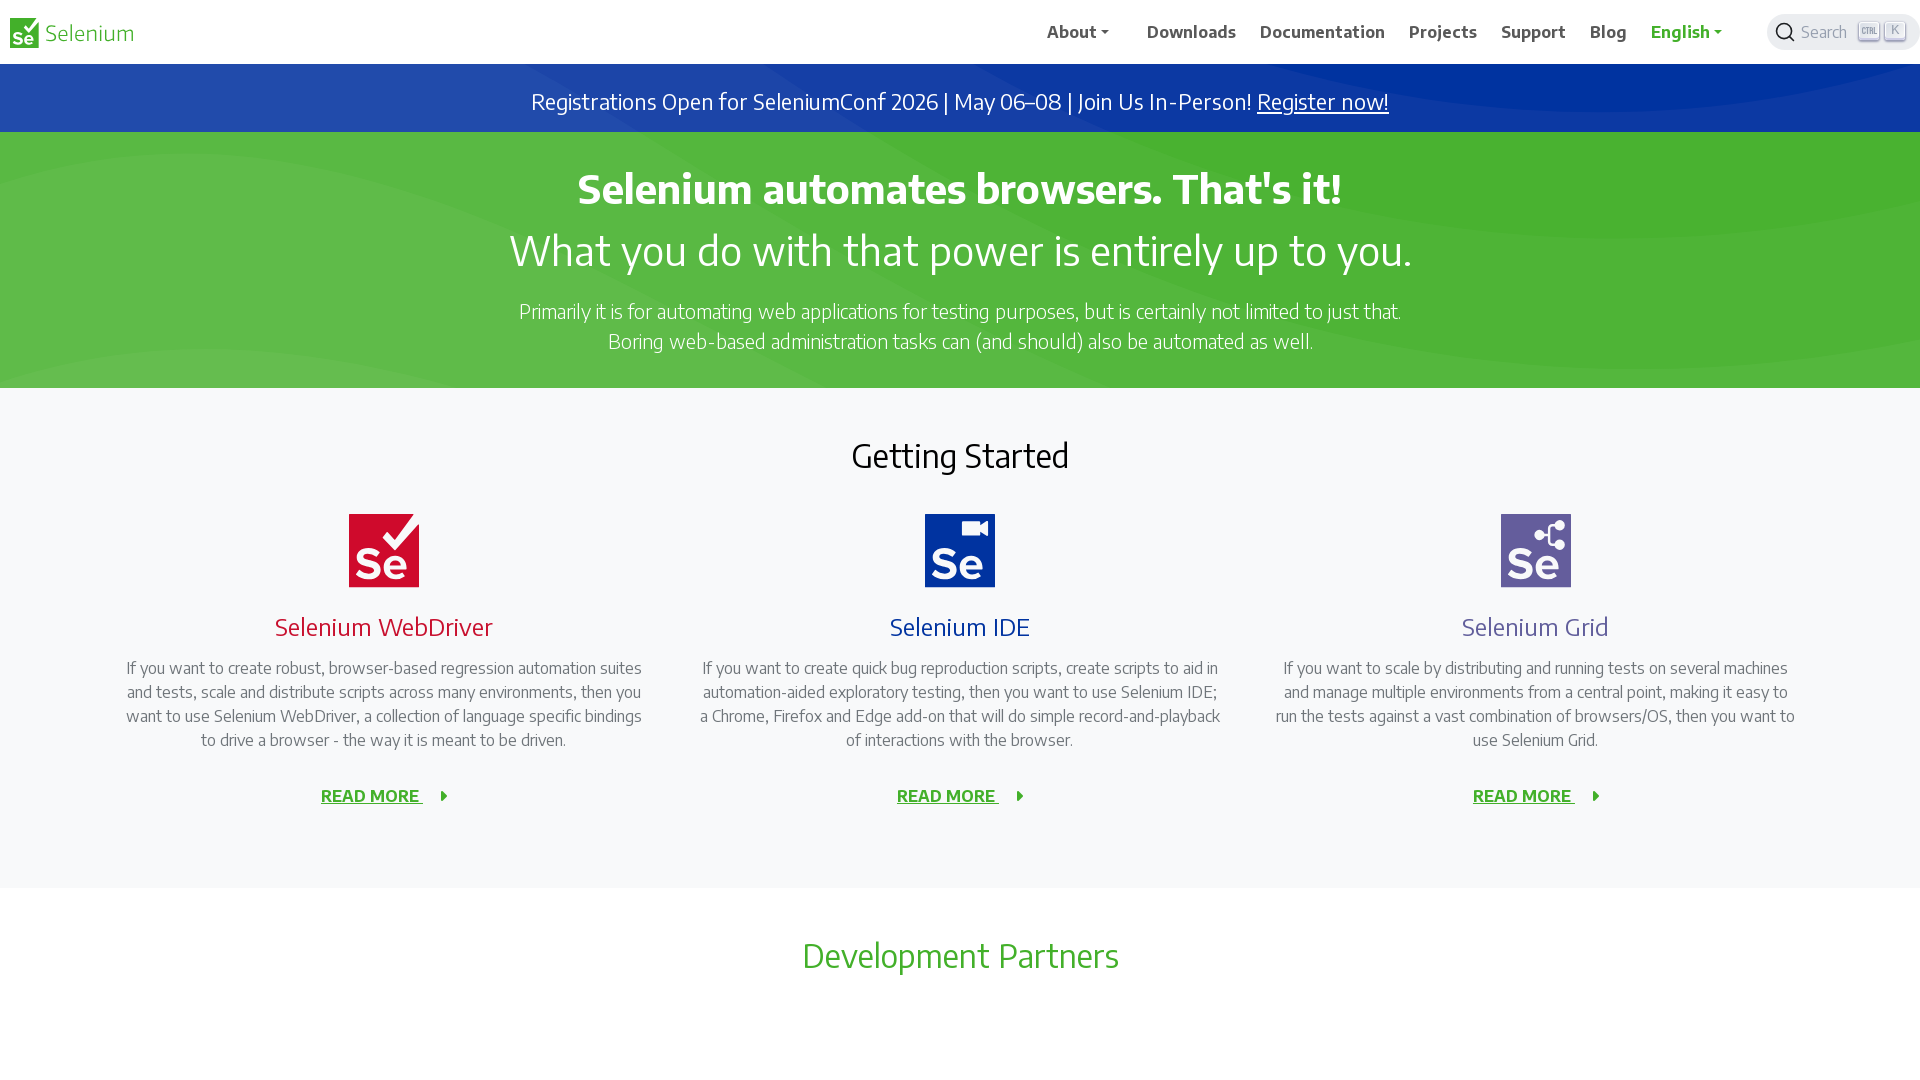